Tests clicking a button by XPath selector and verifies the alert message that appears

Starting URL: https://igorsmasc.github.io/botoes_atividade_selenium/

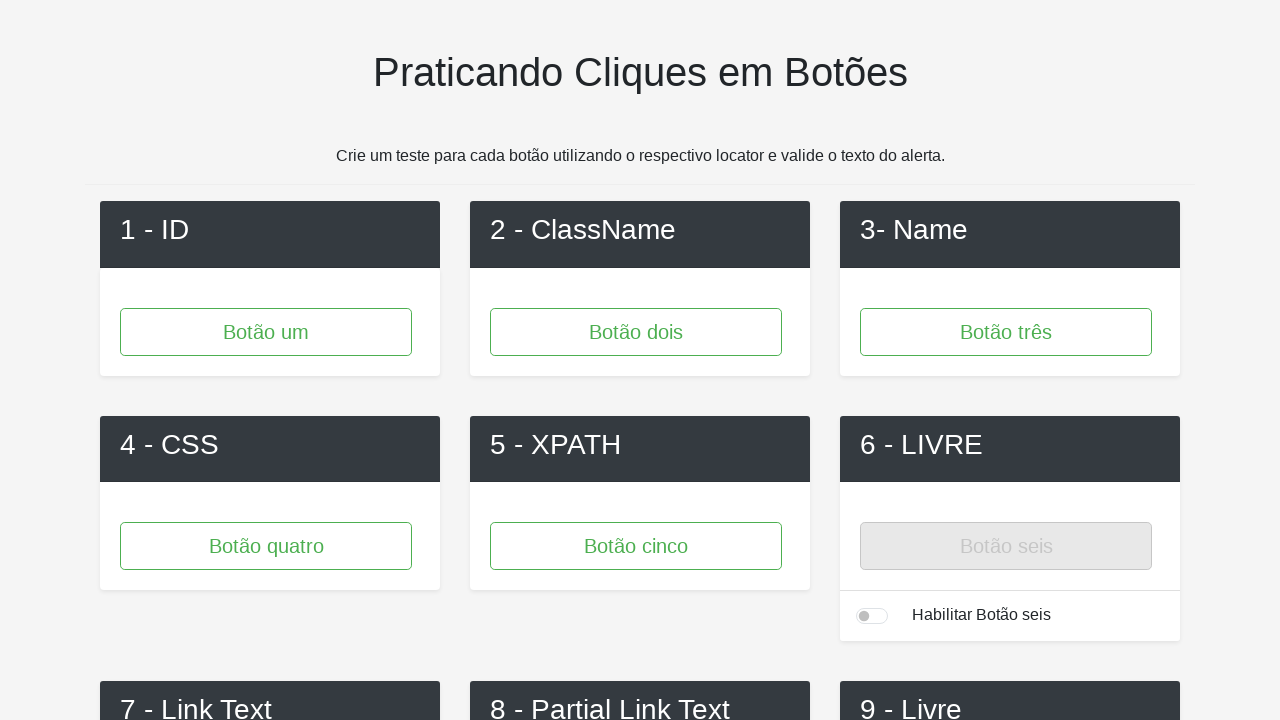

Clicked button with ID 'button5' using XPath selector at (636, 546) on #button5
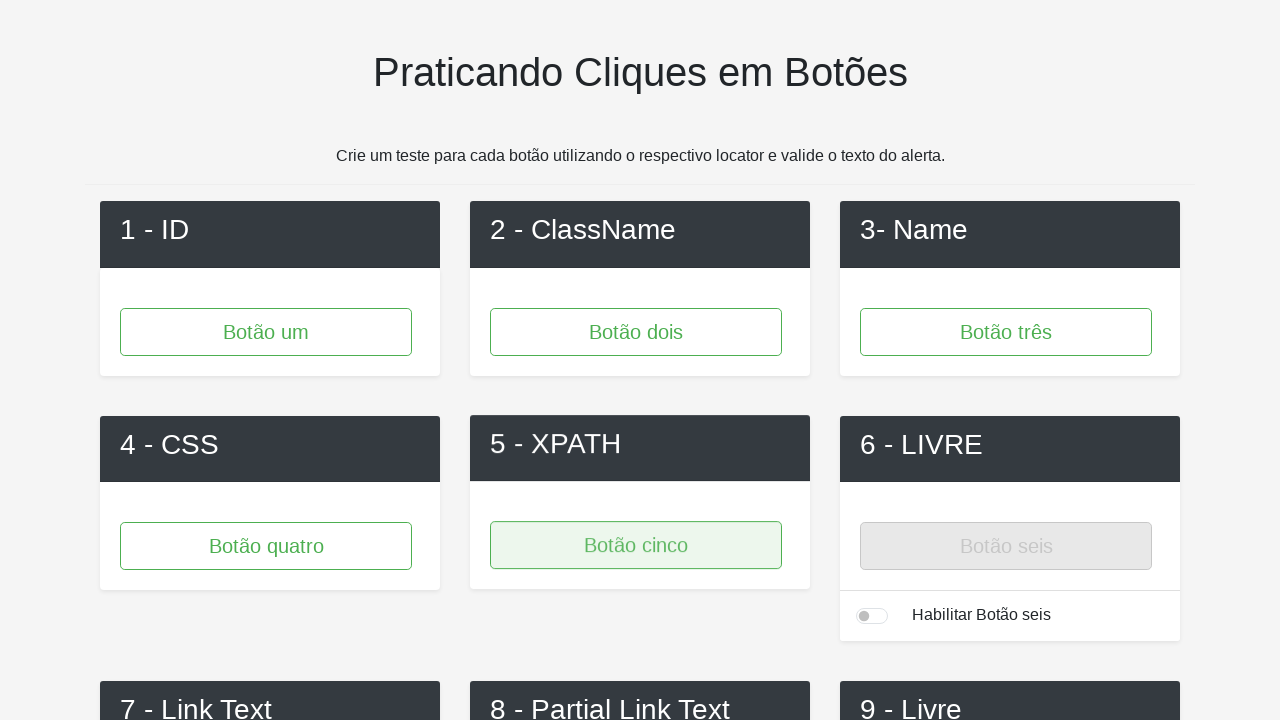

Set up alert dialog handler to accept dialogs
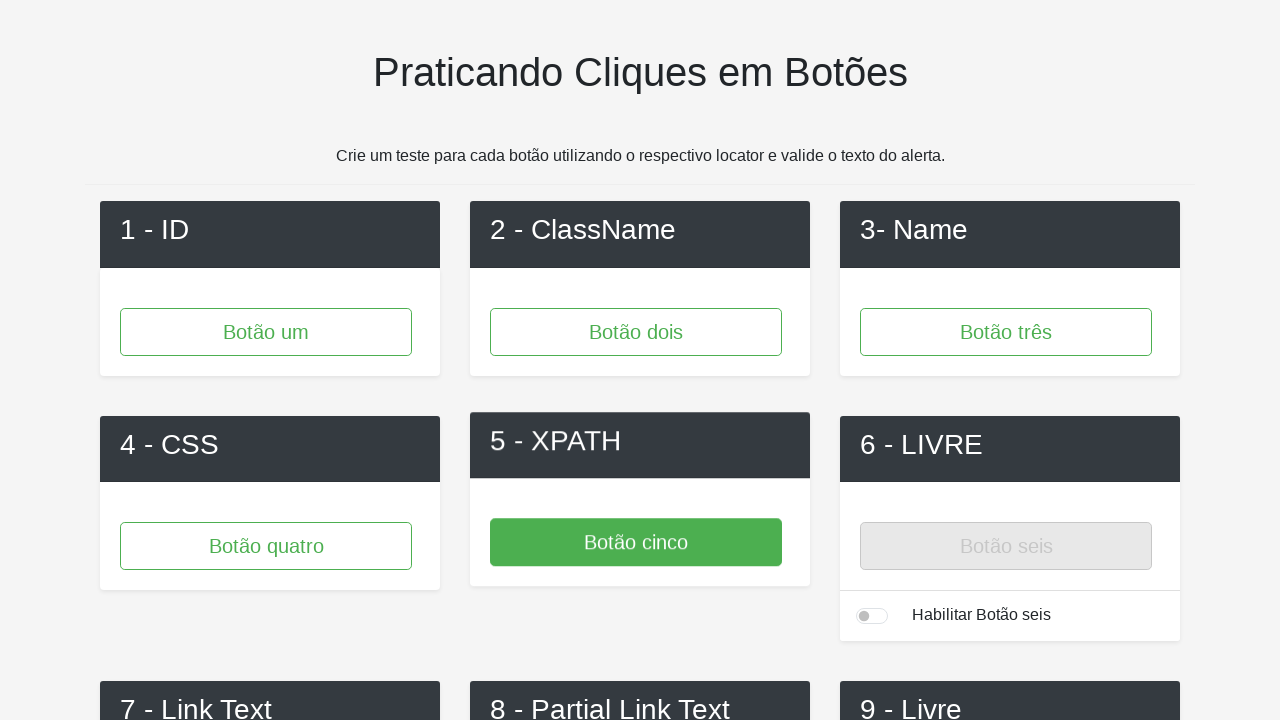

Waited 500ms for alert dialog to appear and be handled
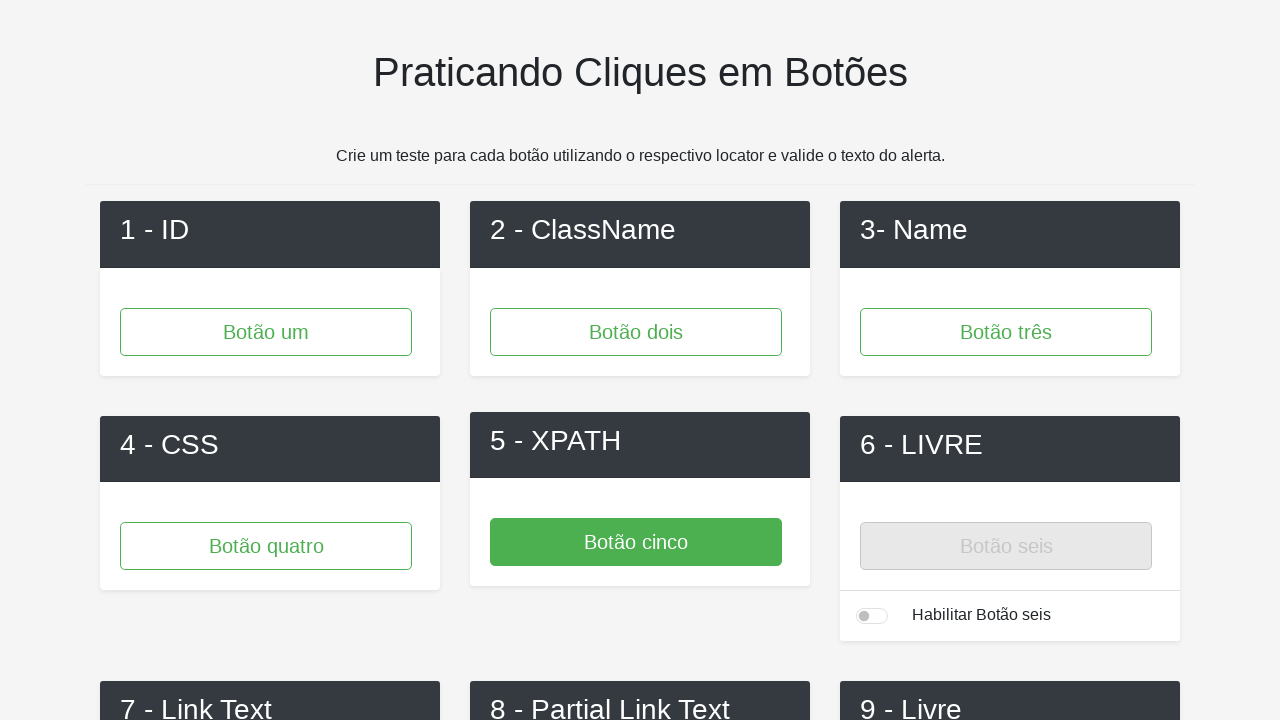

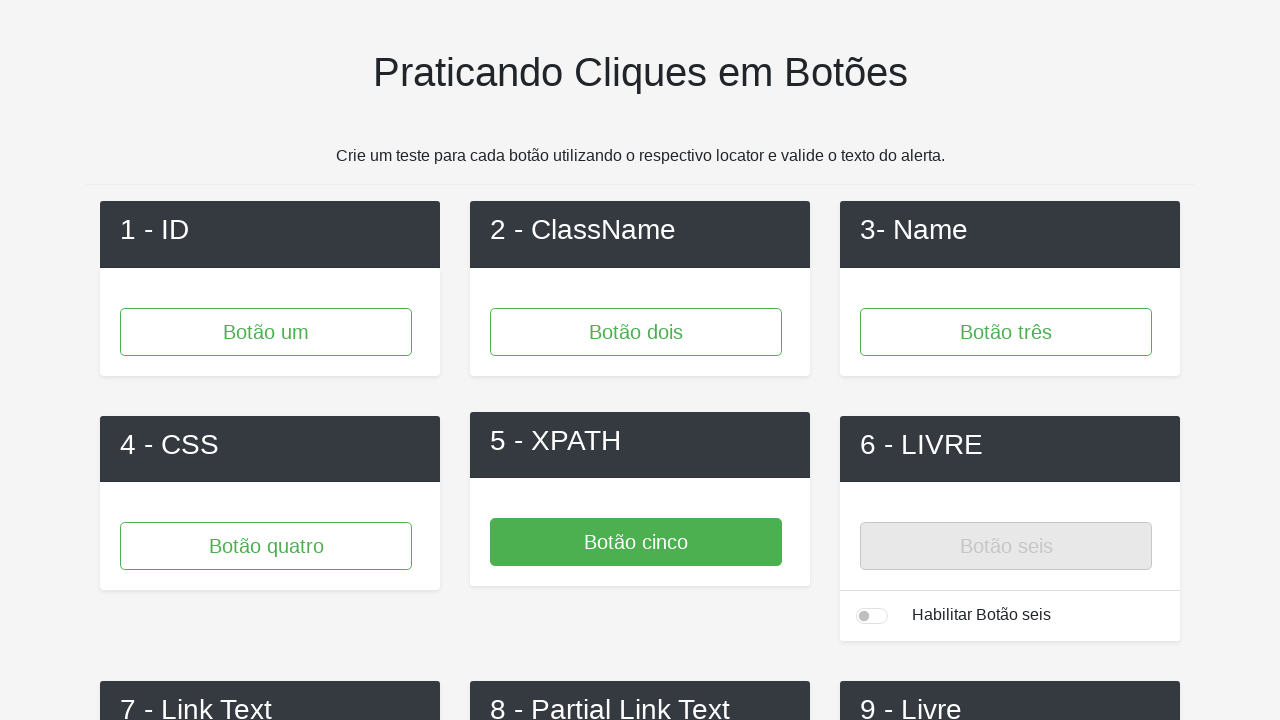